Tests checkbox functionality by verifying initial selection state, clicking the Senior Citizen Discount checkbox, and confirming it becomes selected

Starting URL: https://rahulshettyacademy.com/dropdownsPractise/

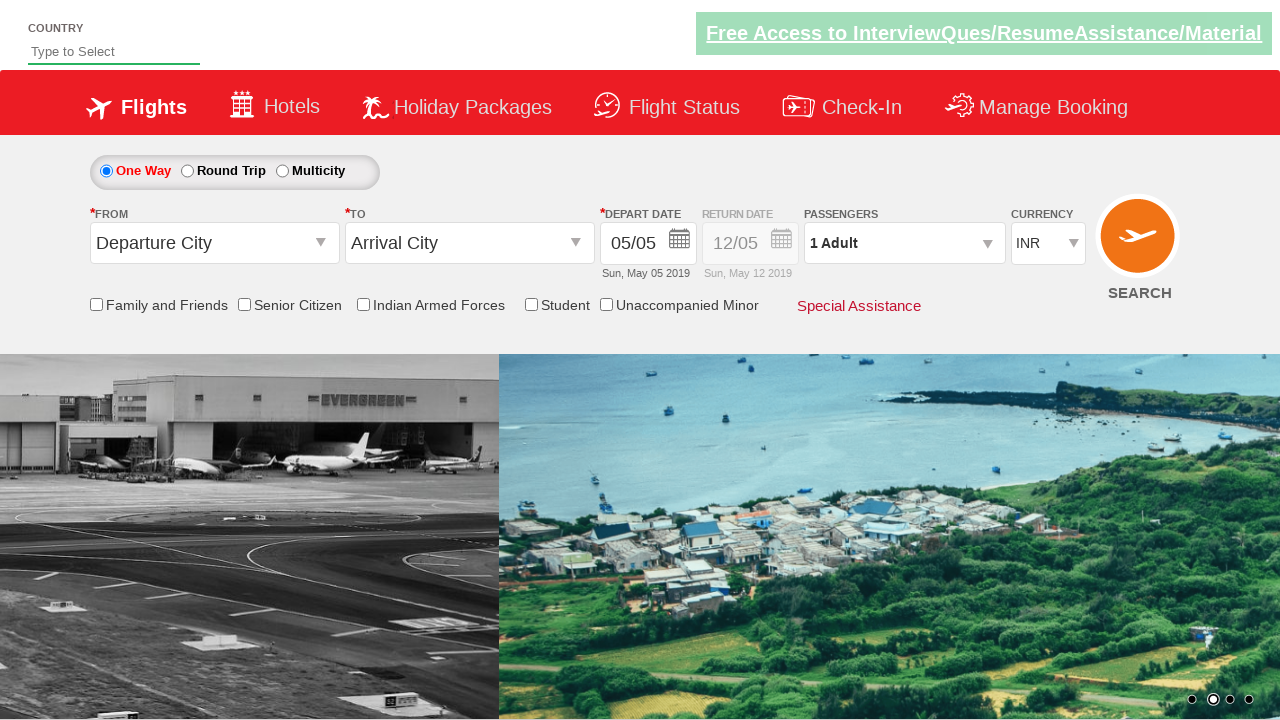

Located Senior Citizen Discount checkbox element
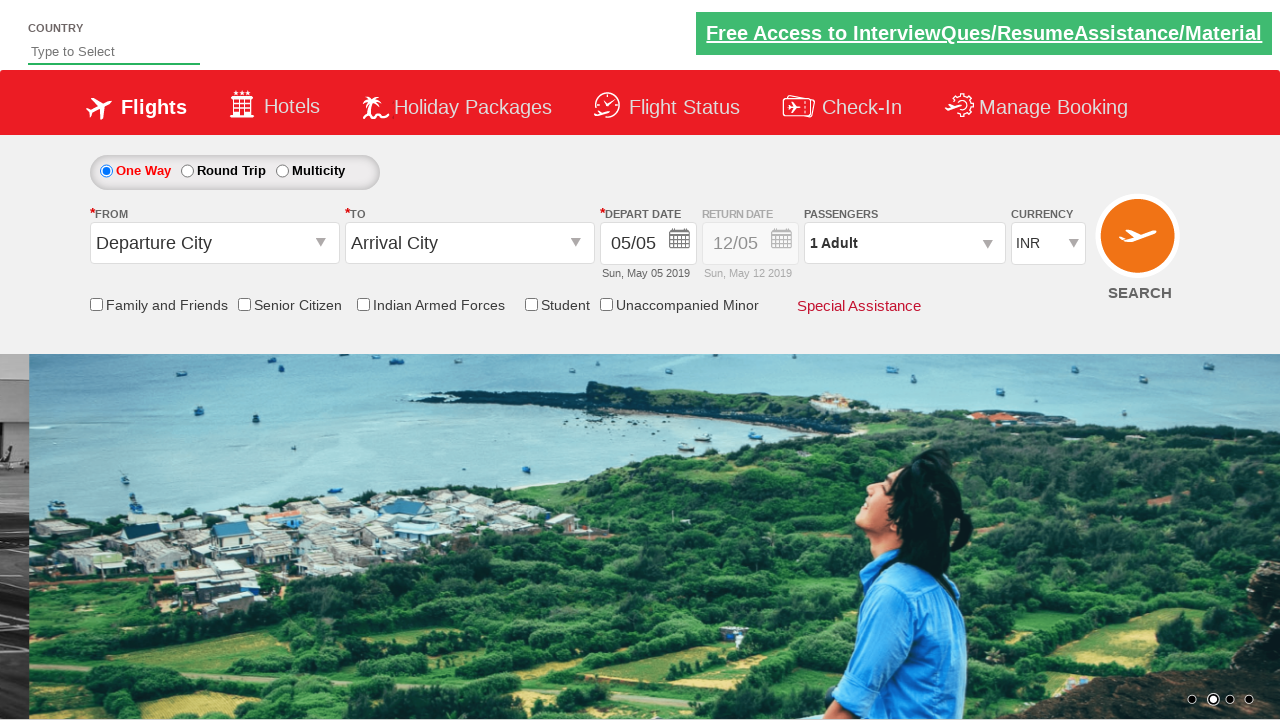

Verified Senior Citizen Discount checkbox is initially unchecked
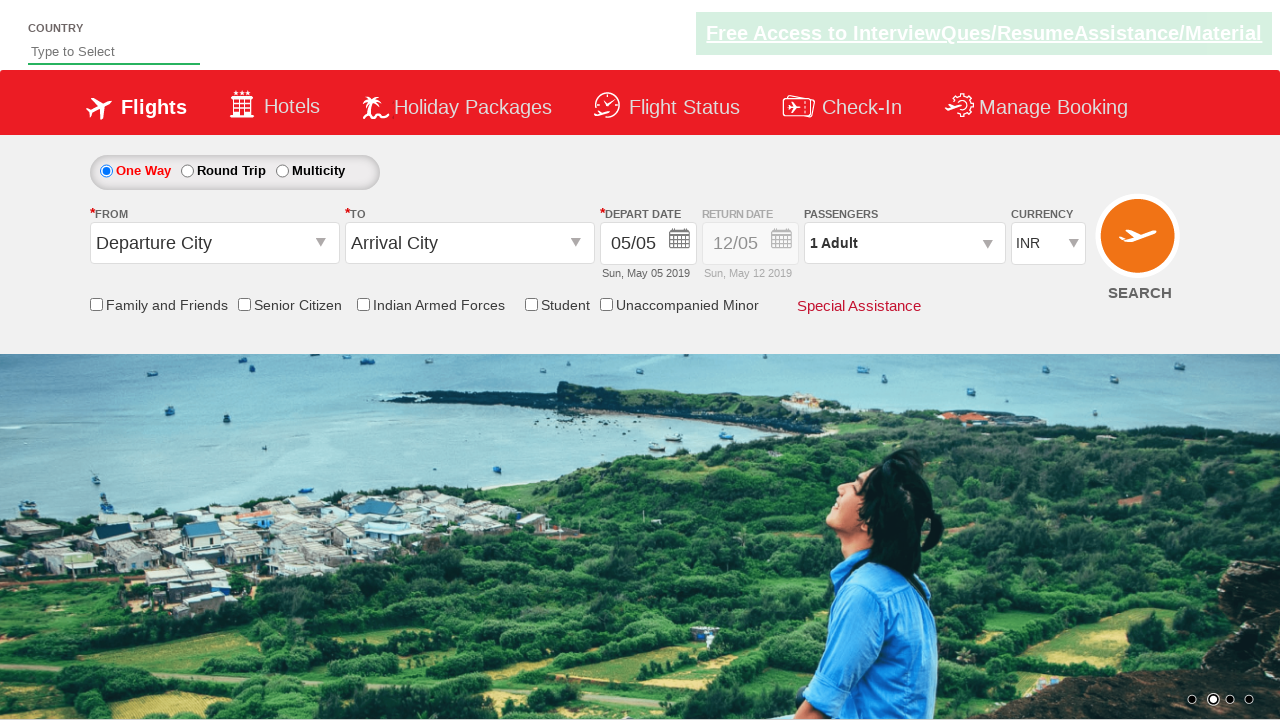

Clicked Senior Citizen Discount checkbox to select it at (244, 304) on input[id*='SeniorCitizenDiscount']
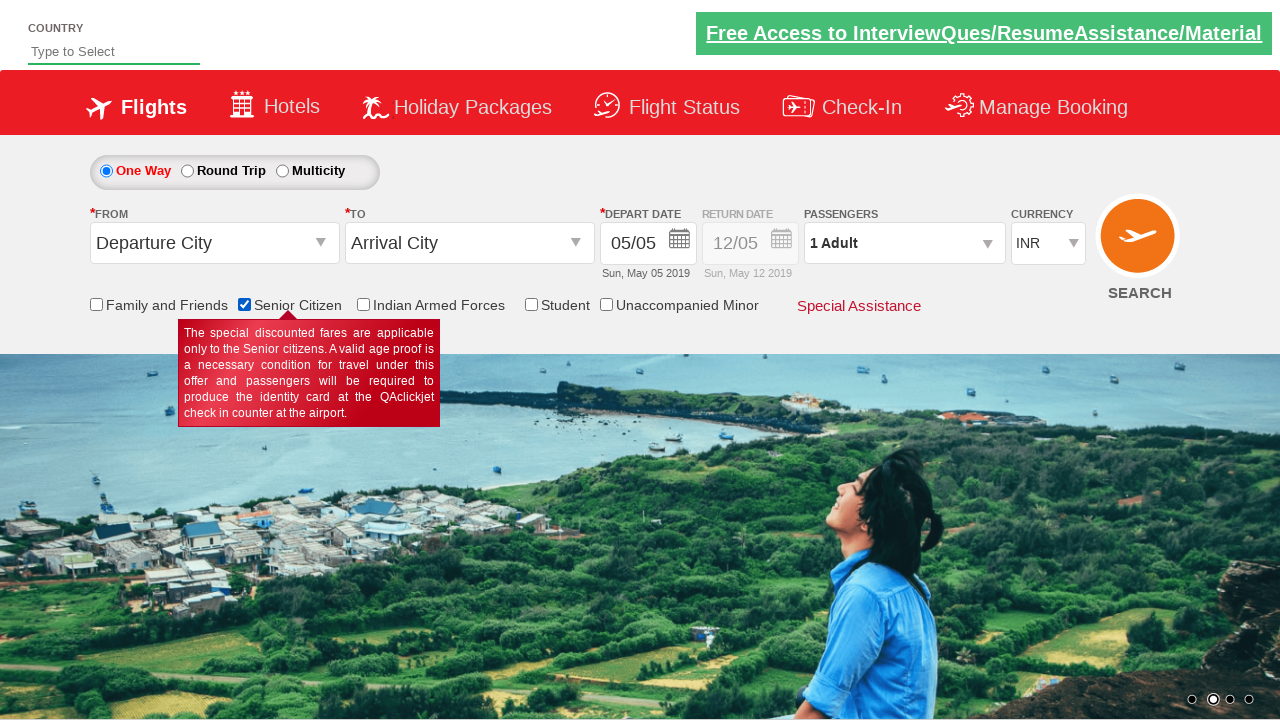

Verified Senior Citizen Discount checkbox is now checked
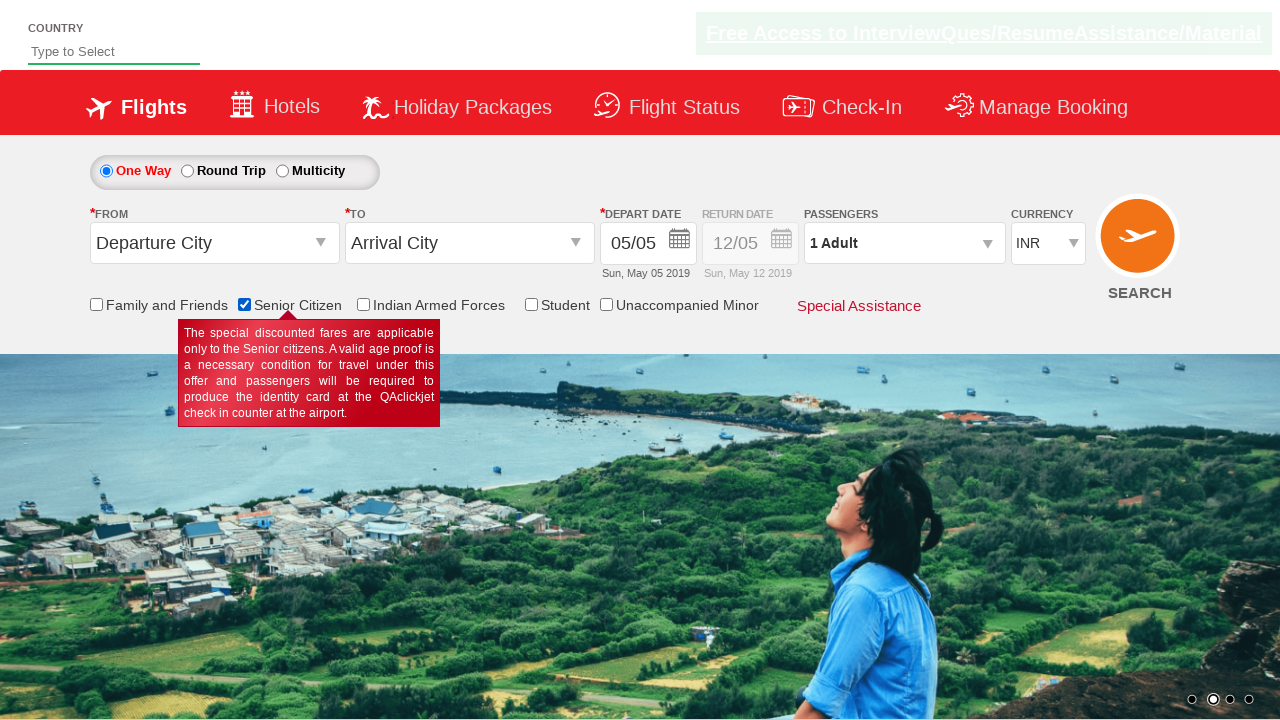

Retrieved total checkbox count: 6
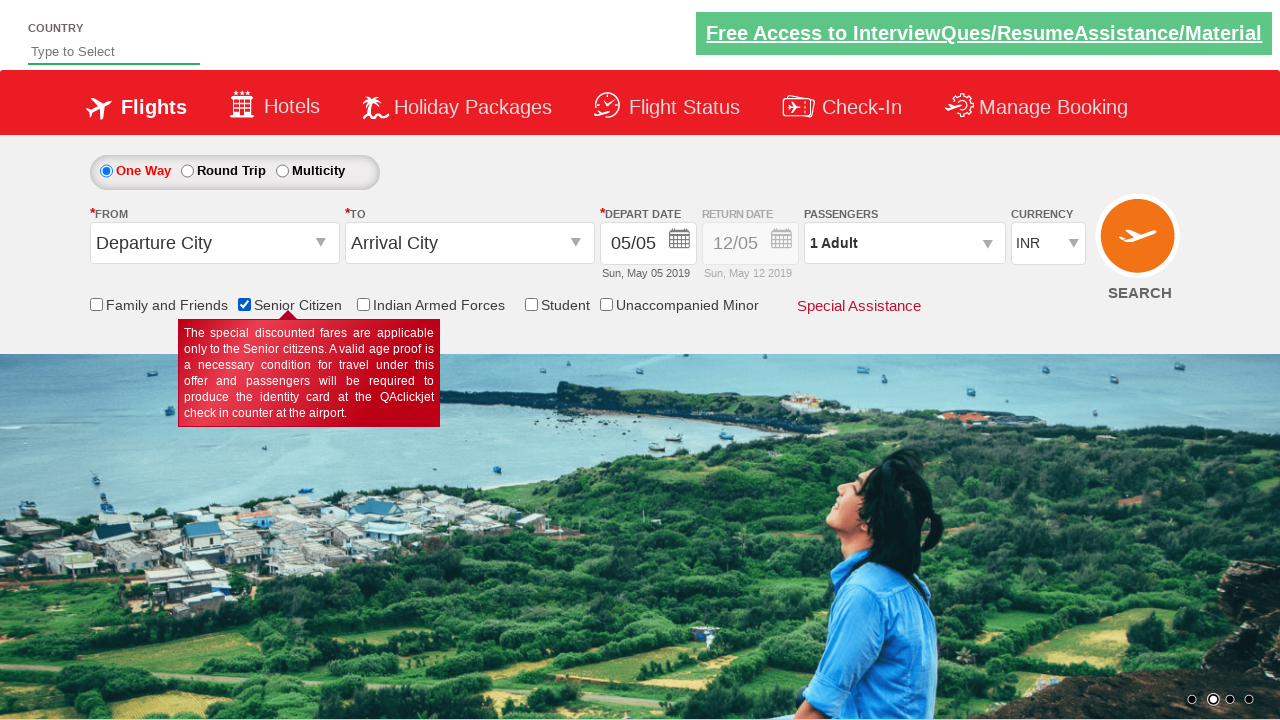

Printed total checkbox count: 6
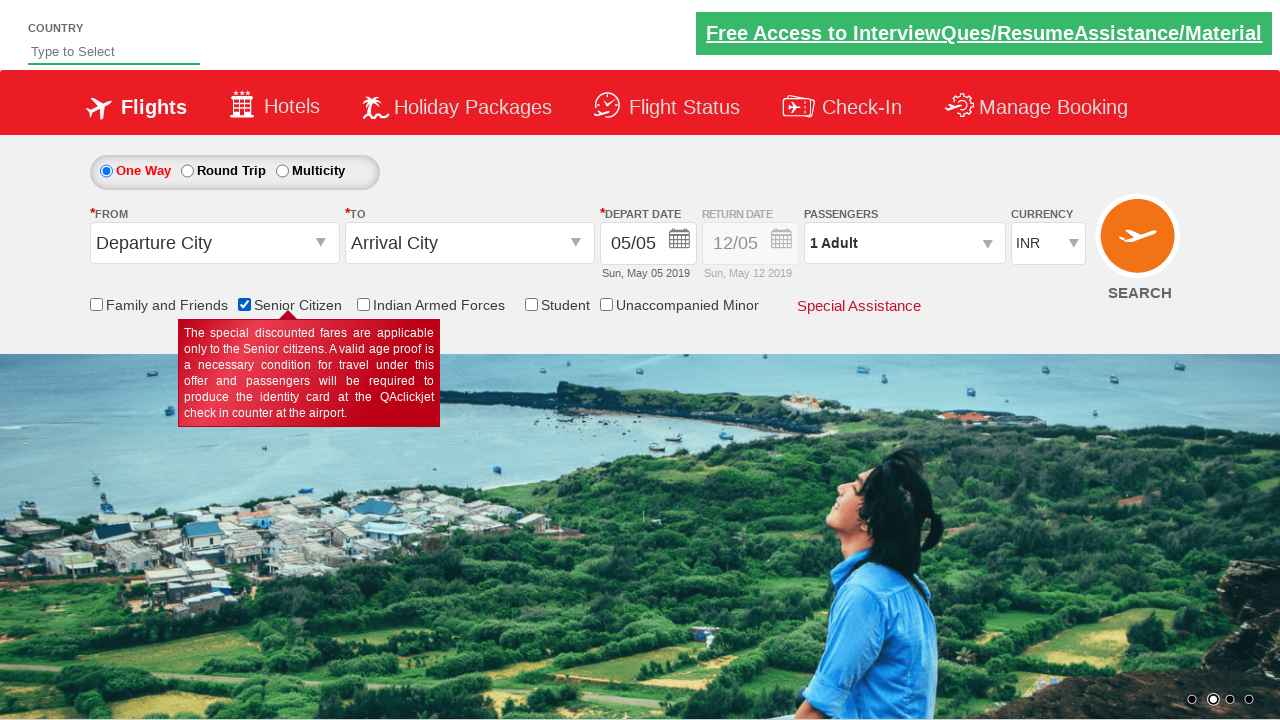

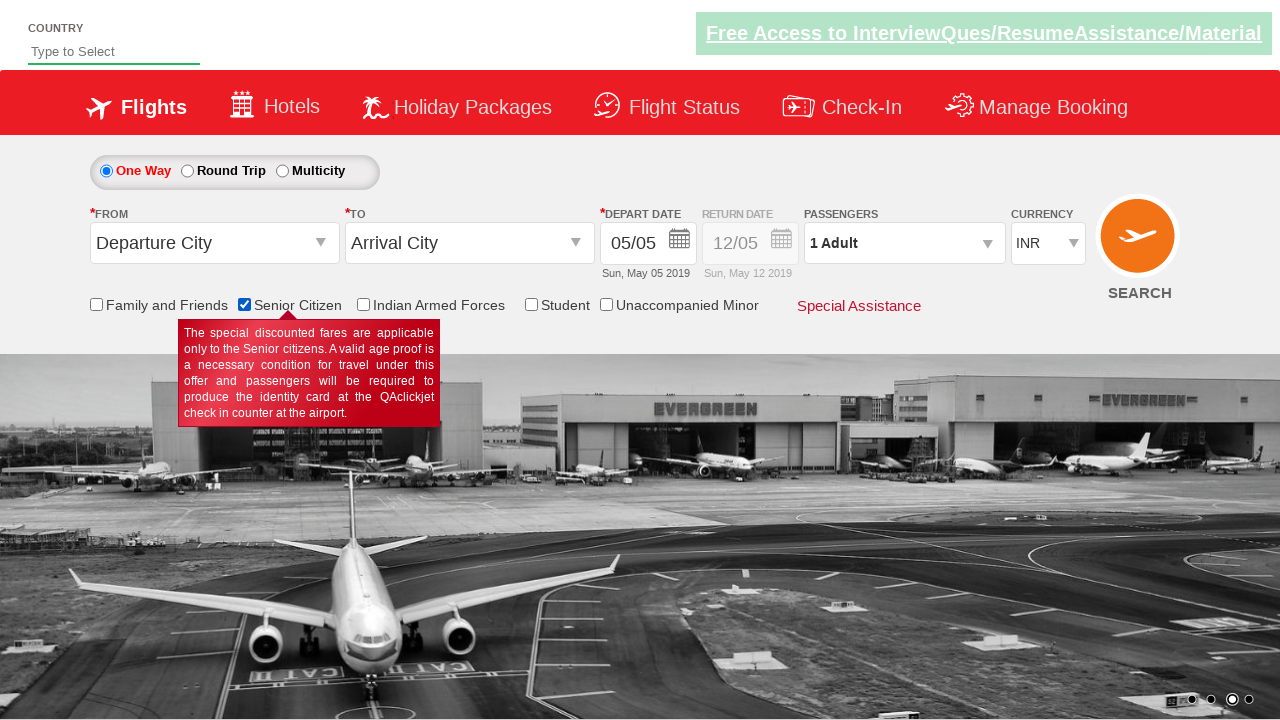